Tests a slow calculator application by setting a delay value, performing a calculation (7+8), and verifying the result displays 15 after waiting for the calculation to complete.

Starting URL: https://bonigarcia.dev/selenium-webdriver-java/slow-calculator.html

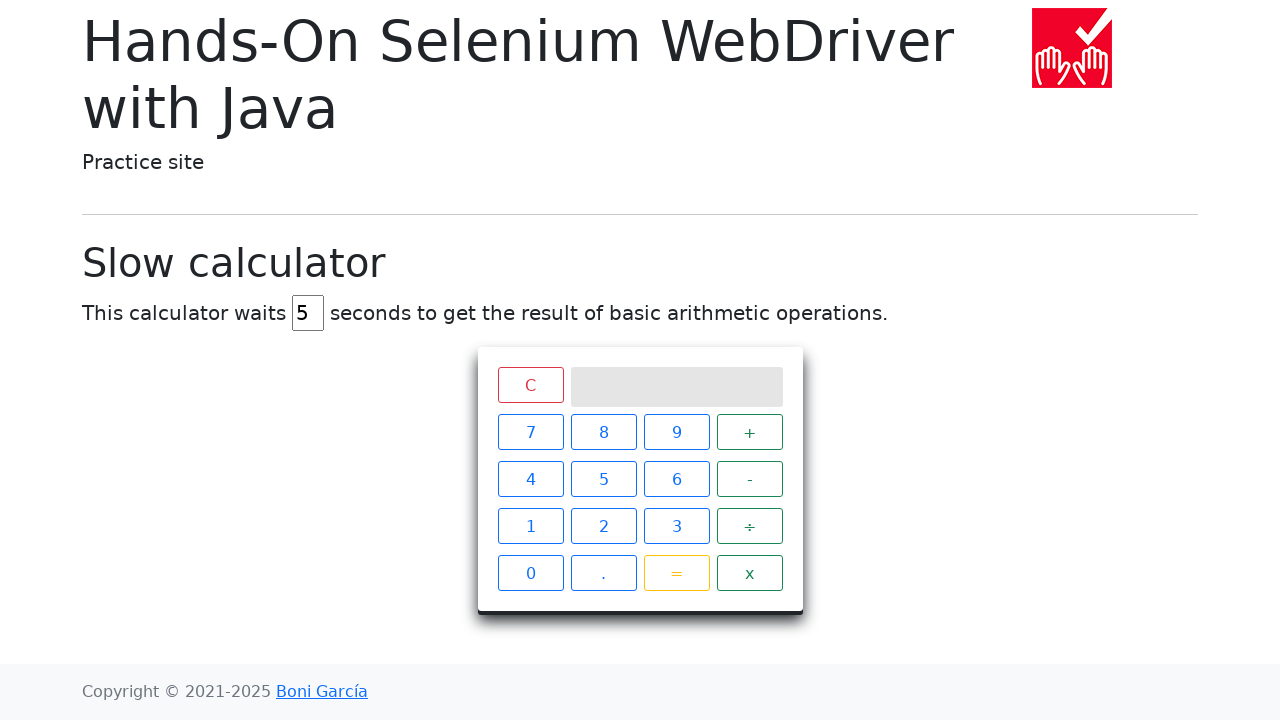

Located delay input field
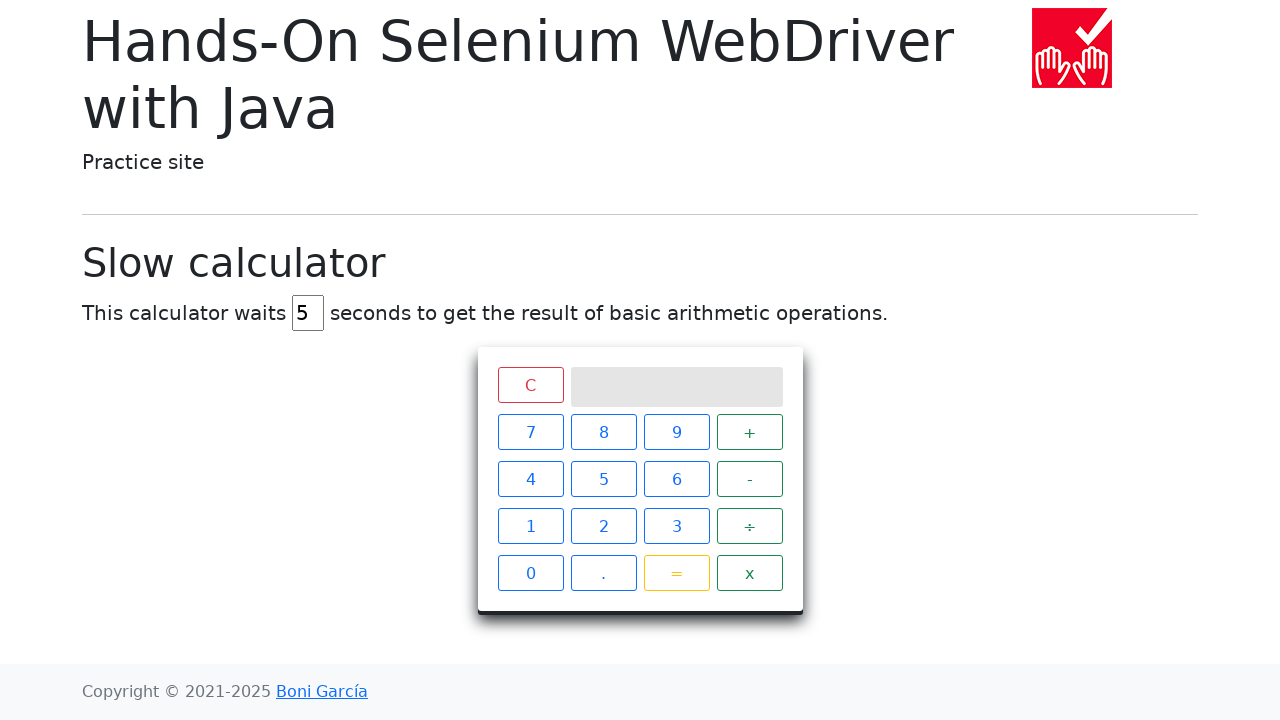

Cleared delay input field on #delay
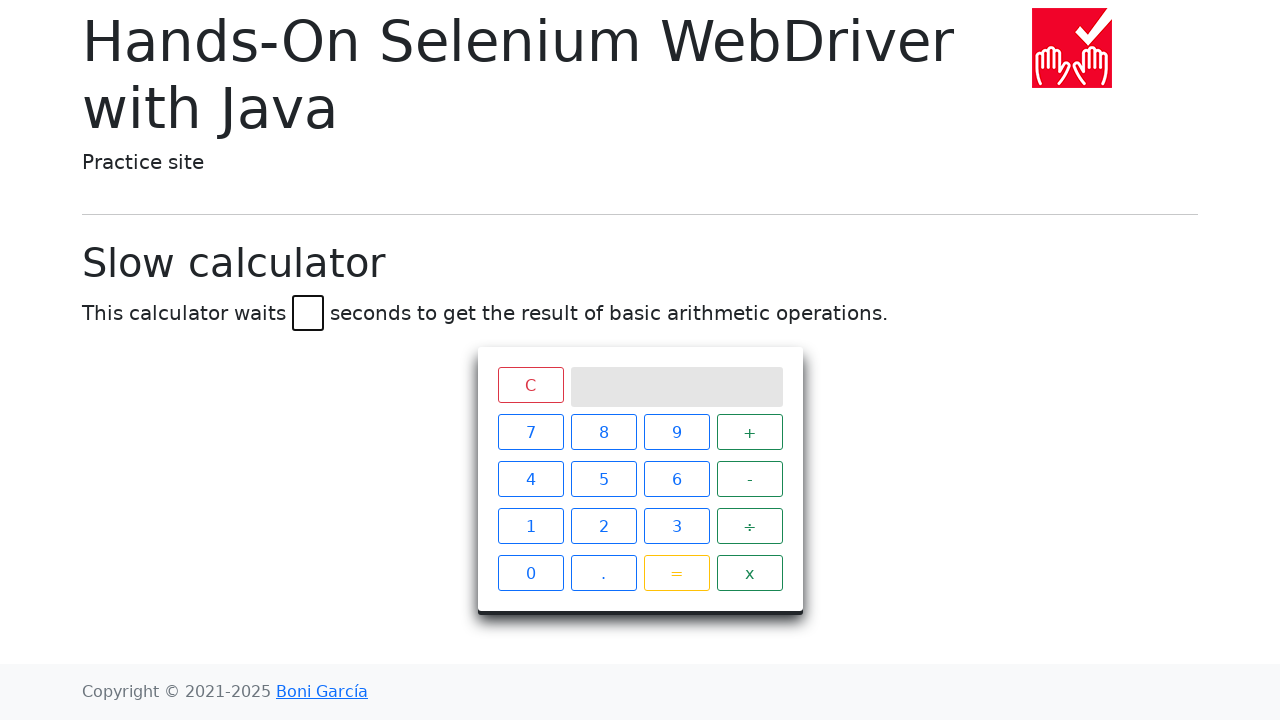

Filled delay input with 45 seconds on #delay
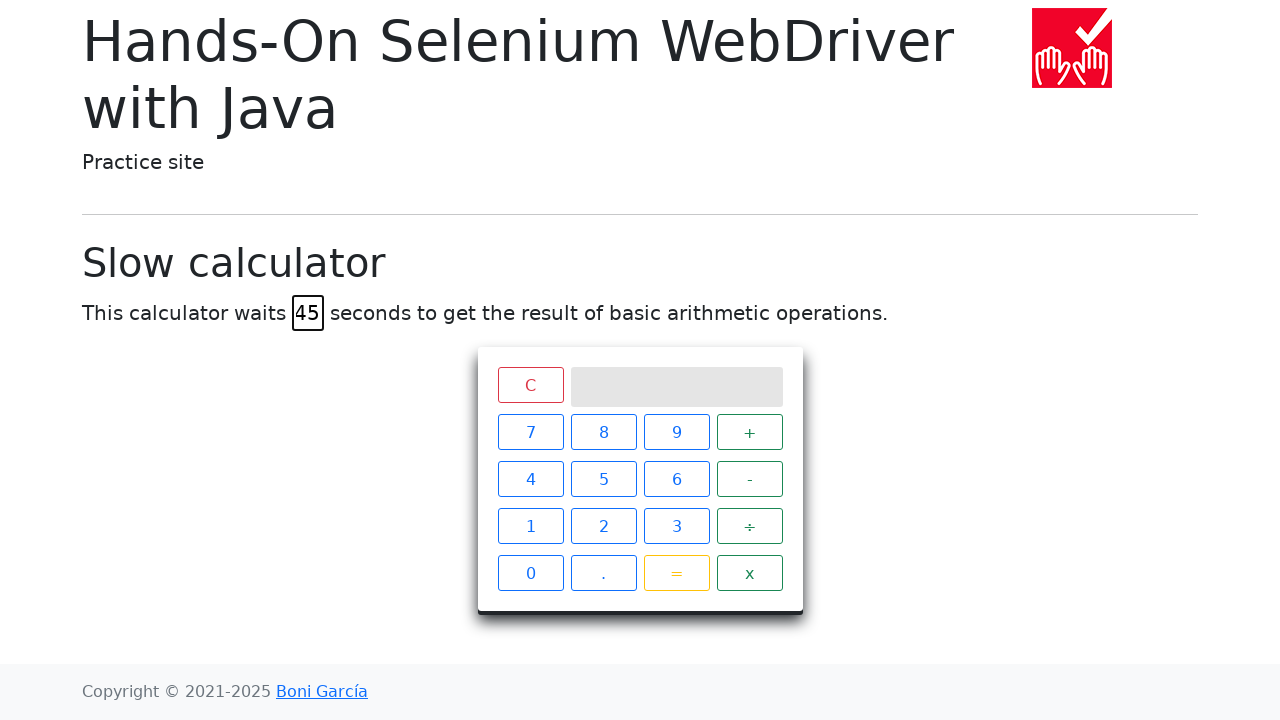

Clicked calculator button 7 at (530, 432) on xpath=//*[@id="calculator"]/div[2]/span[1]
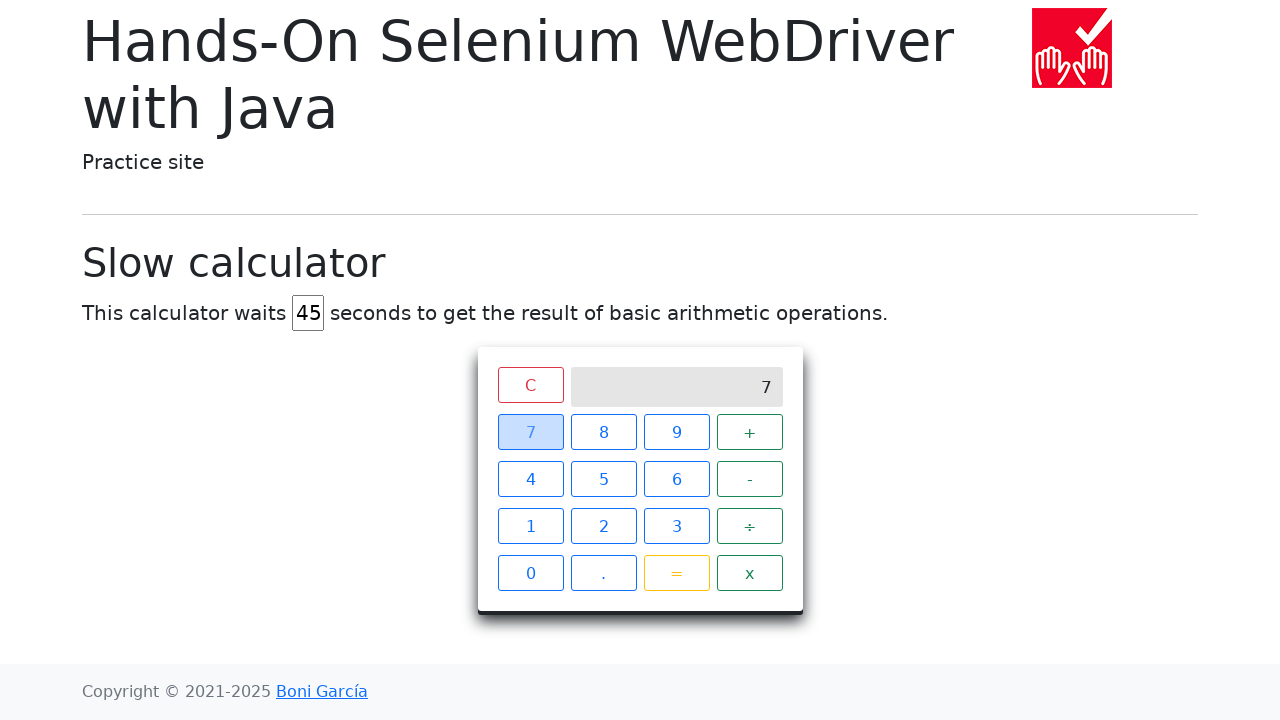

Clicked calculator button + at (750, 432) on xpath=//*[@id="calculator"]/div[2]/span[4]
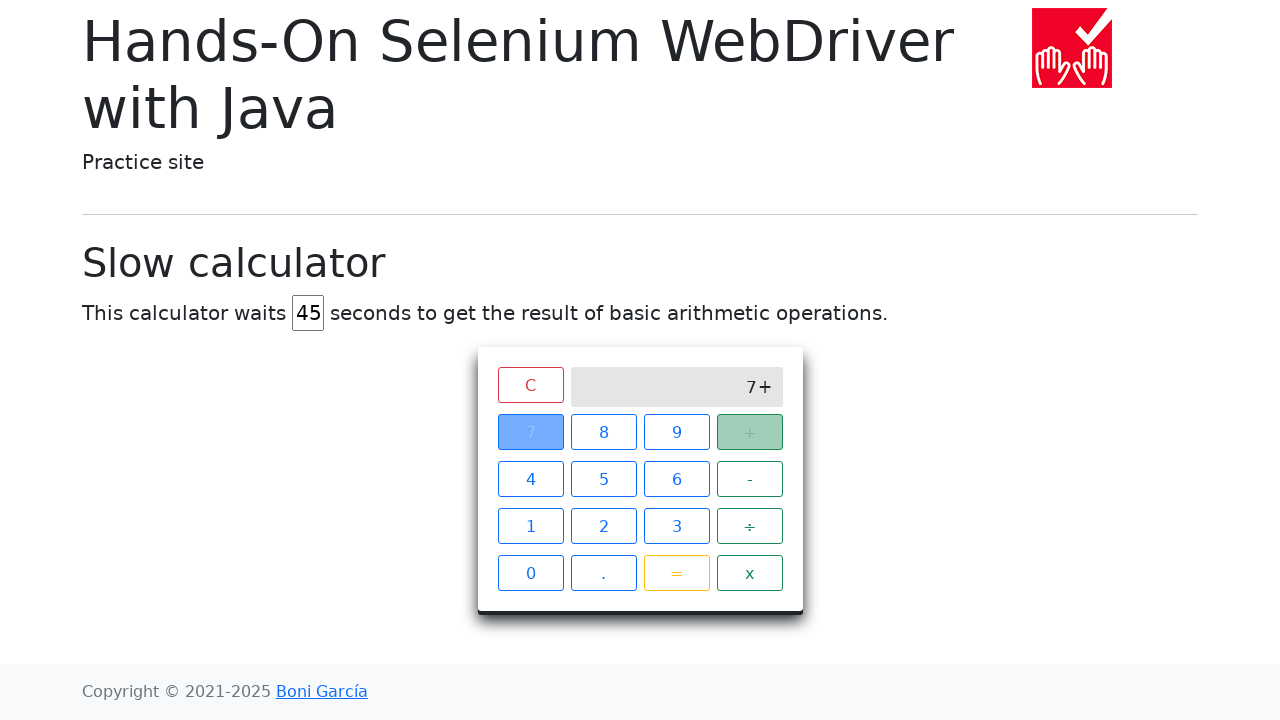

Clicked calculator button 8 at (604, 432) on xpath=//*[@id="calculator"]/div[2]/span[2]
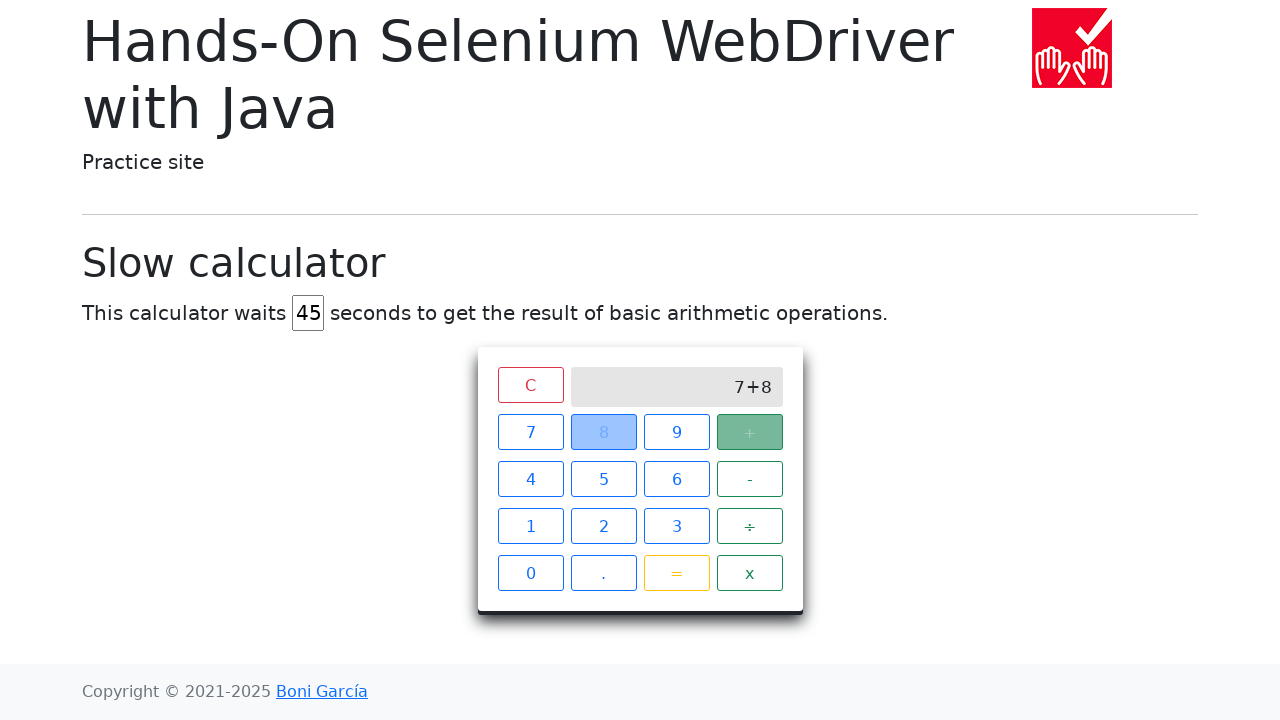

Clicked calculator button = to execute calculation at (676, 573) on xpath=//*[@id="calculator"]/div[2]/span[15]
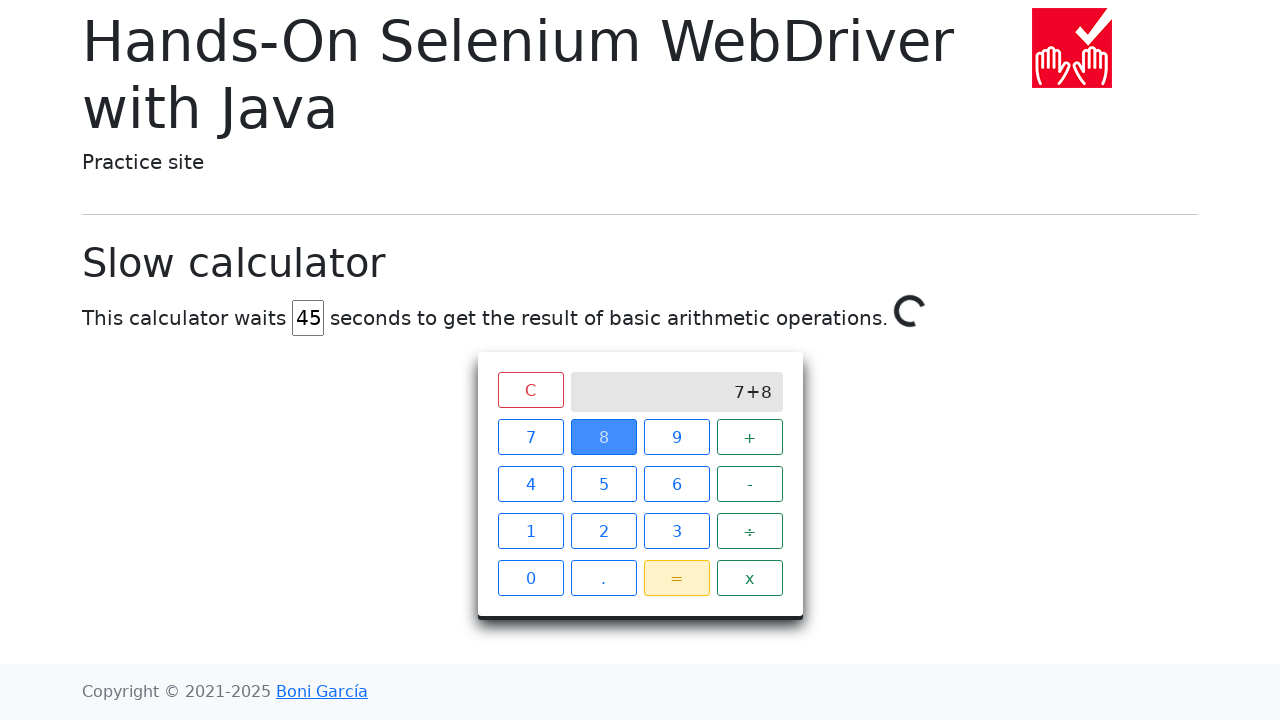

Waited for calculation result to display '15' on screen
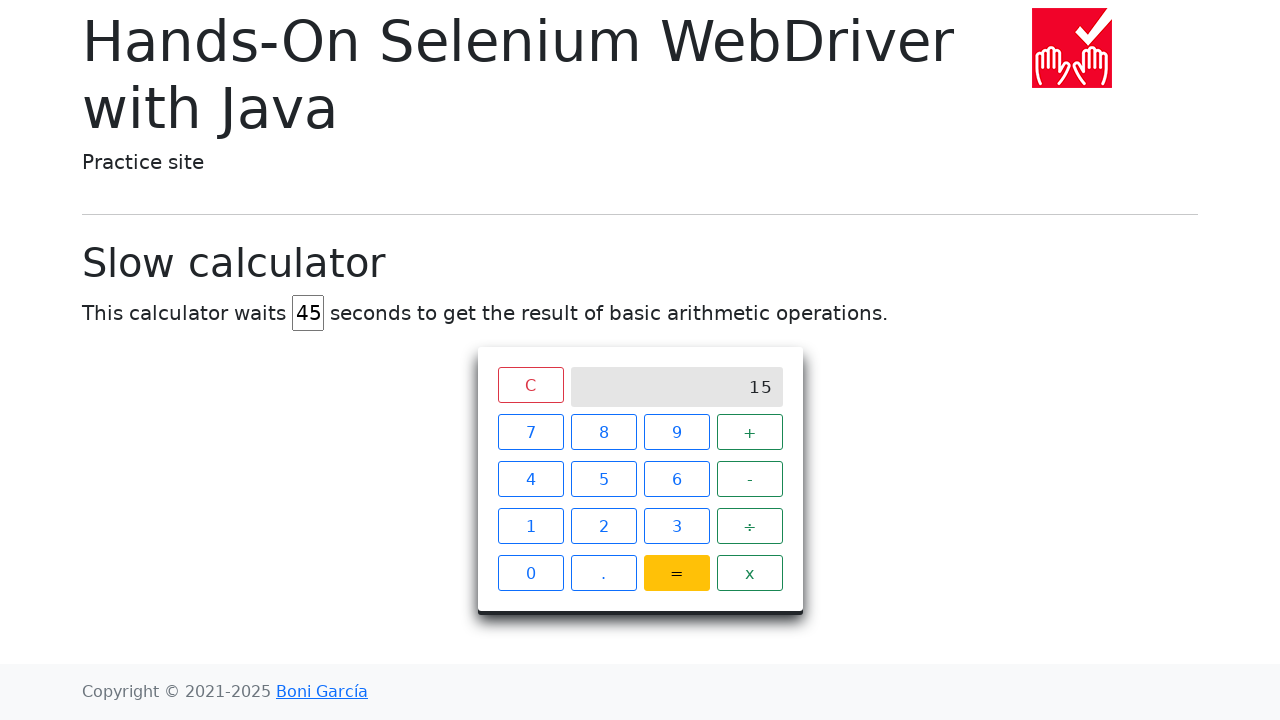

Located calculator screen element
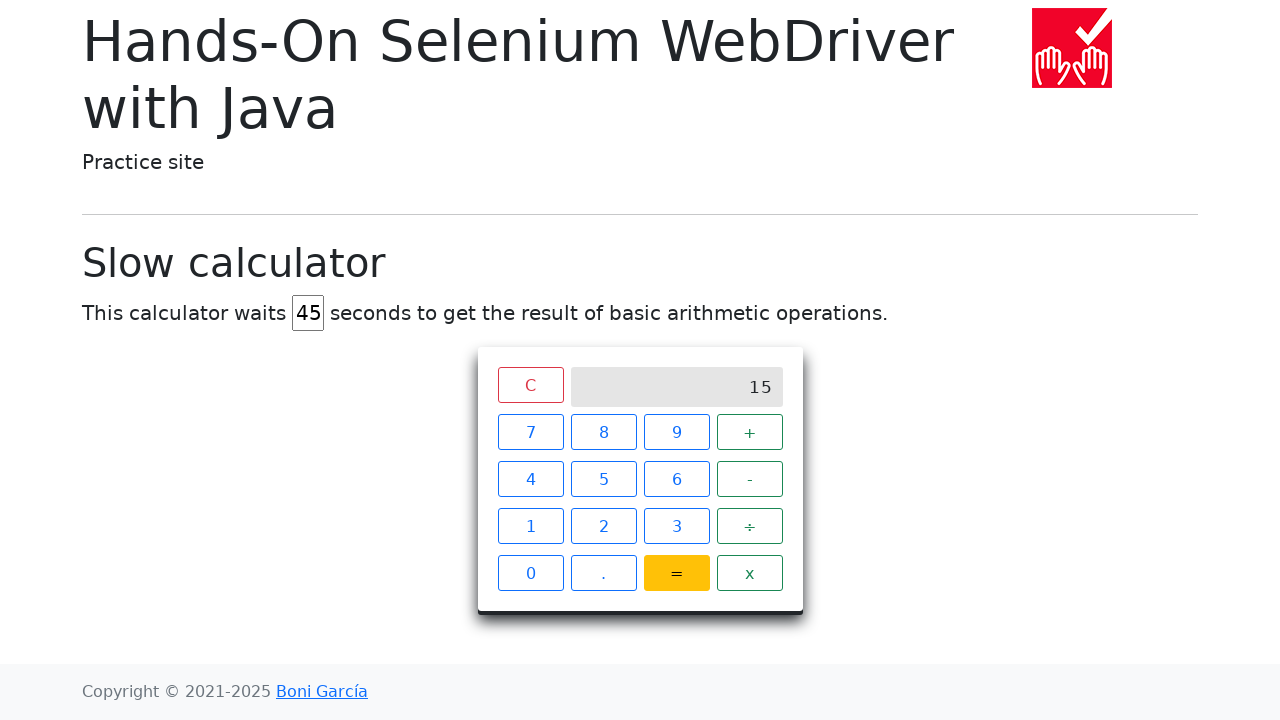

Verified calculator result is 15
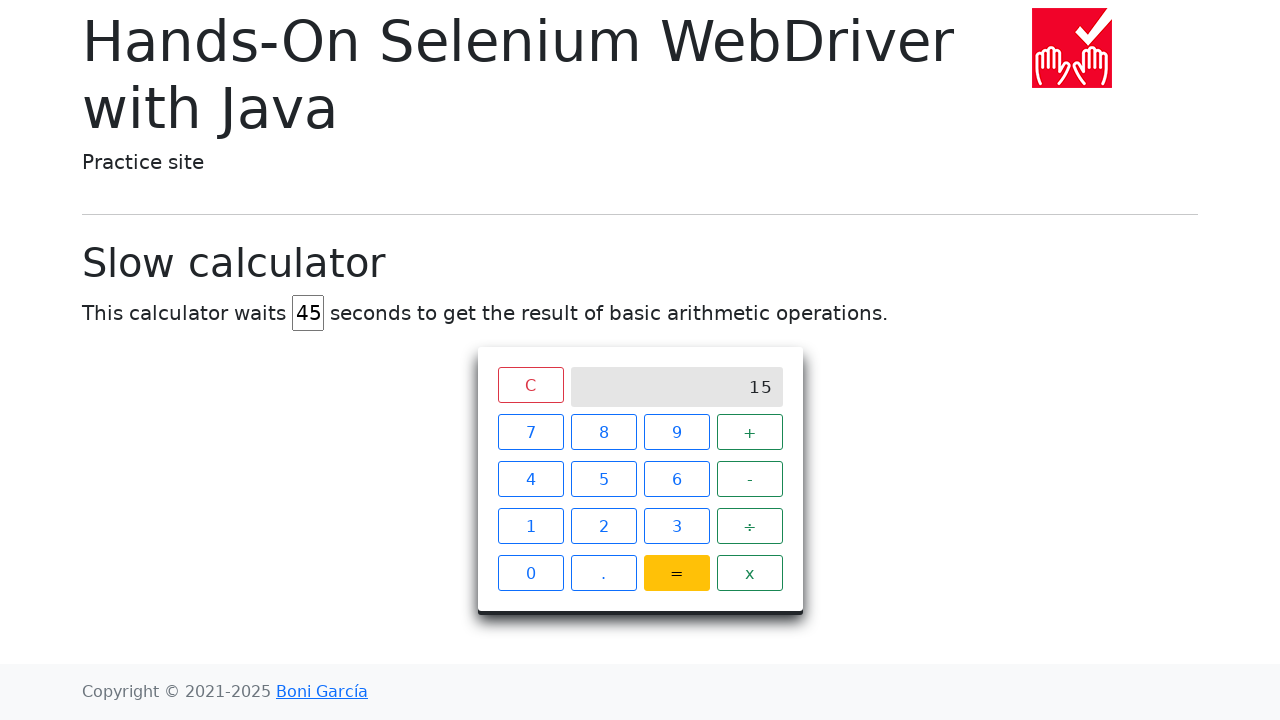

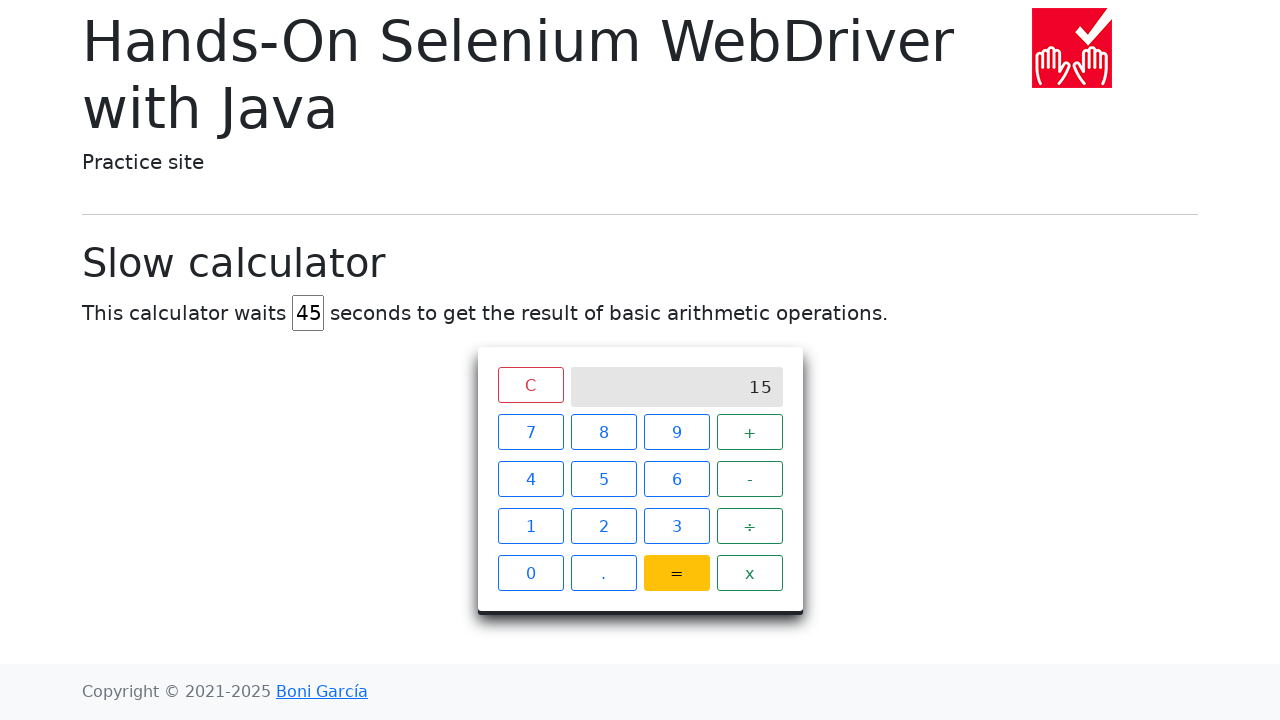